Tests text input functionality by filling a text field and verifying the entered value

Starting URL: https://seleniumbase.io/demo_page/

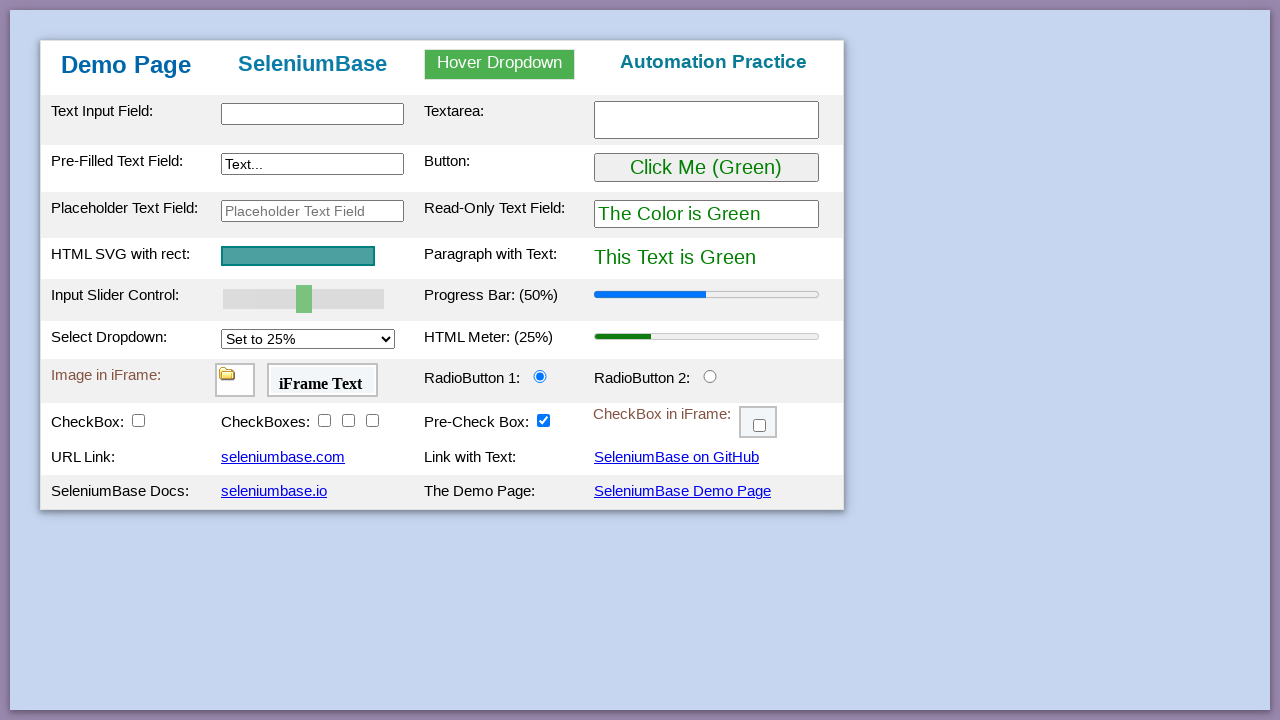

Filled text input field with 'wrote line' on #myTextInput
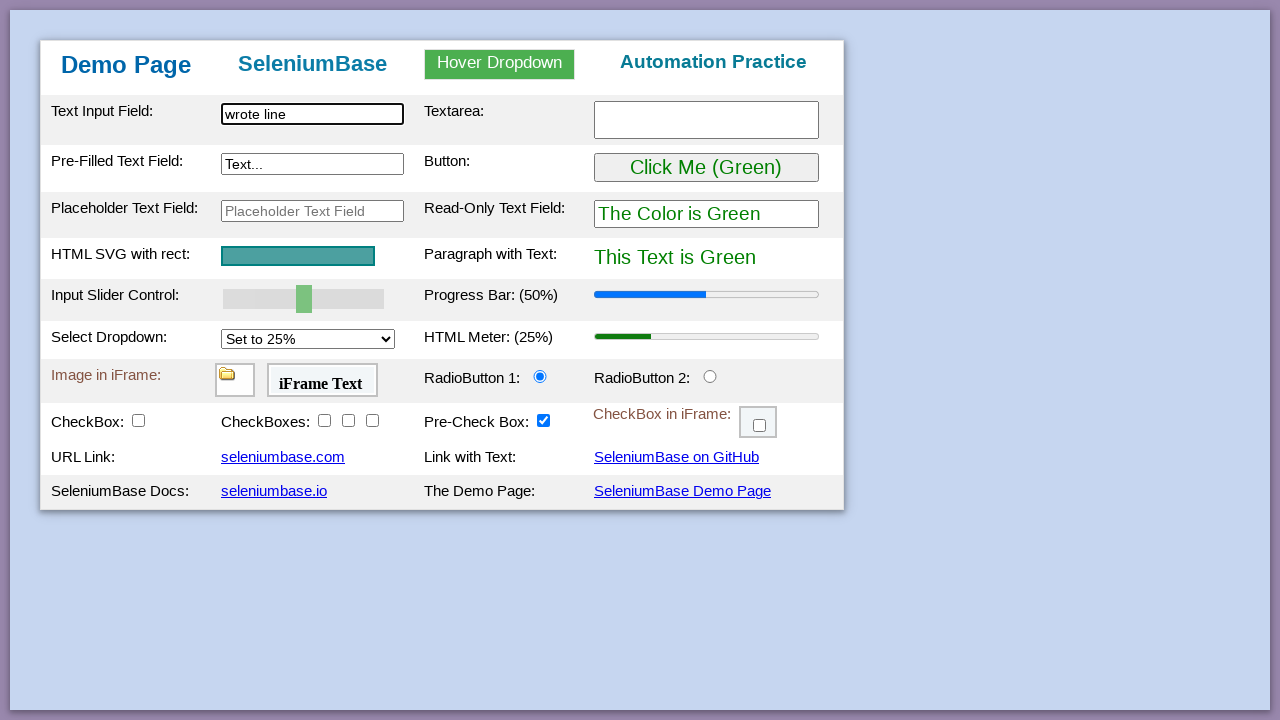

Verified that text input field contains 'wrote line'
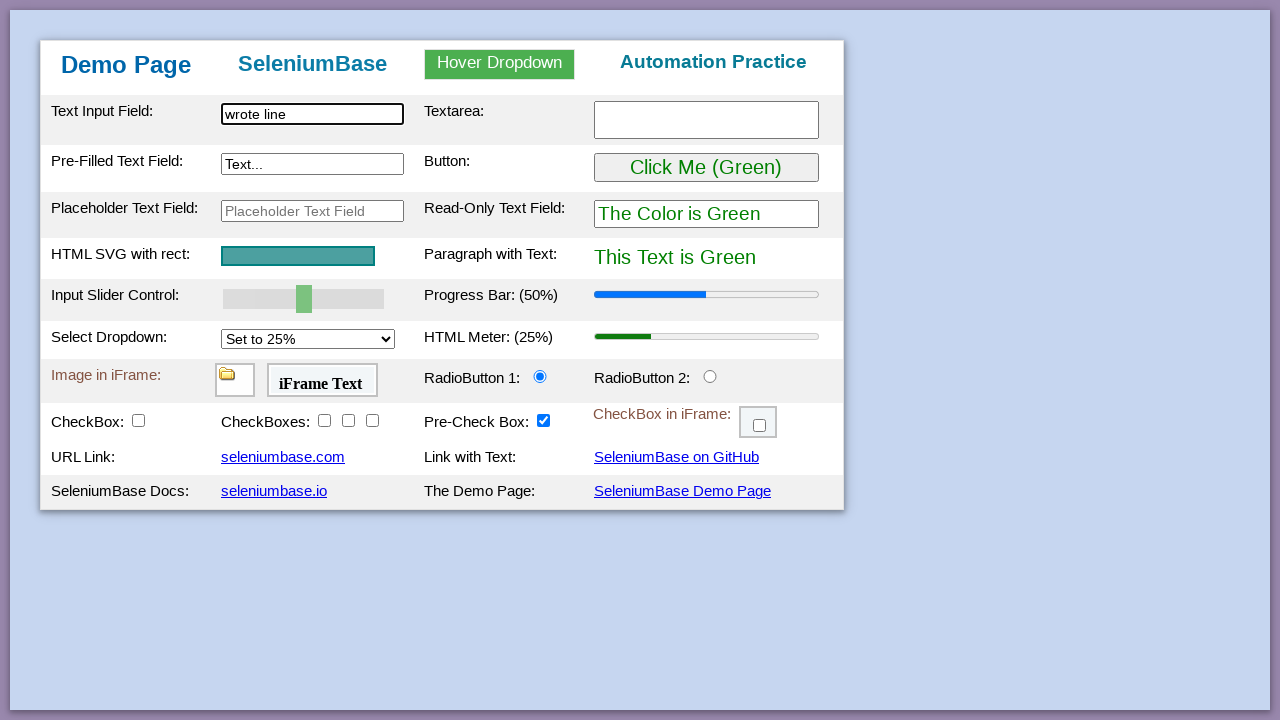

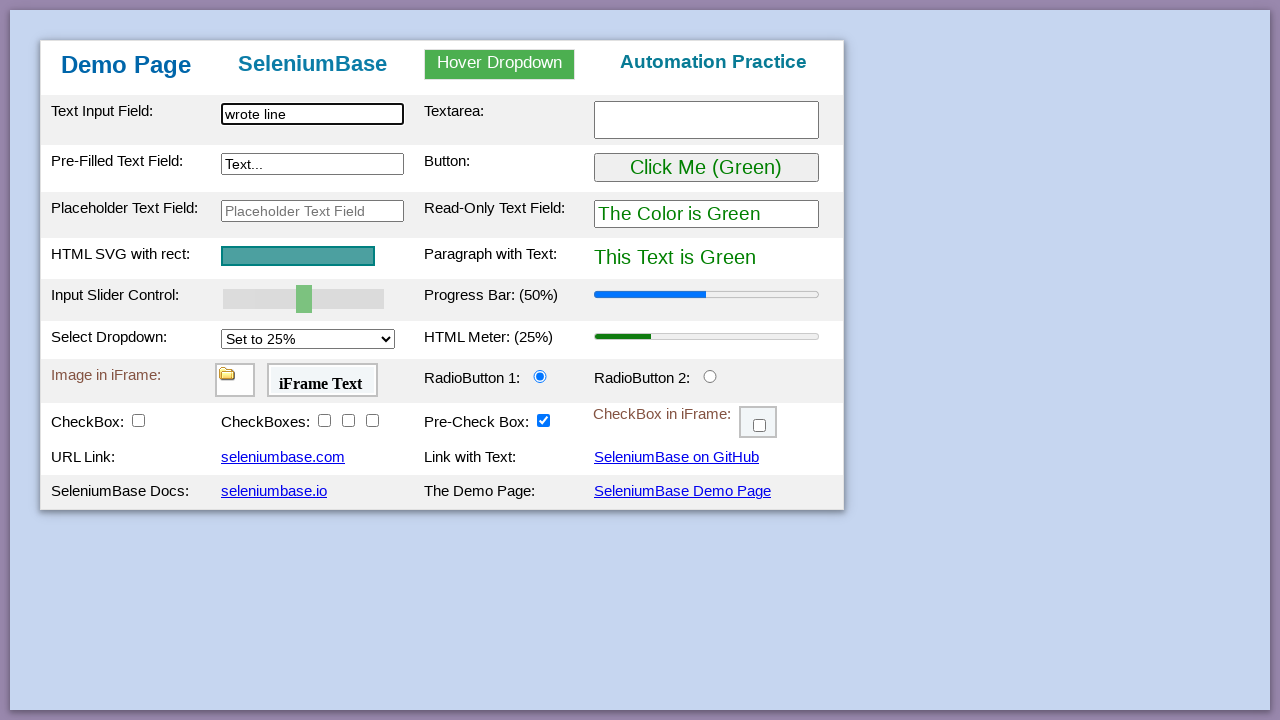